Searches the NuGet.org package repository website for the NOpenPage project and verifies it appears in search results

Starting URL: https://www.nuget.org

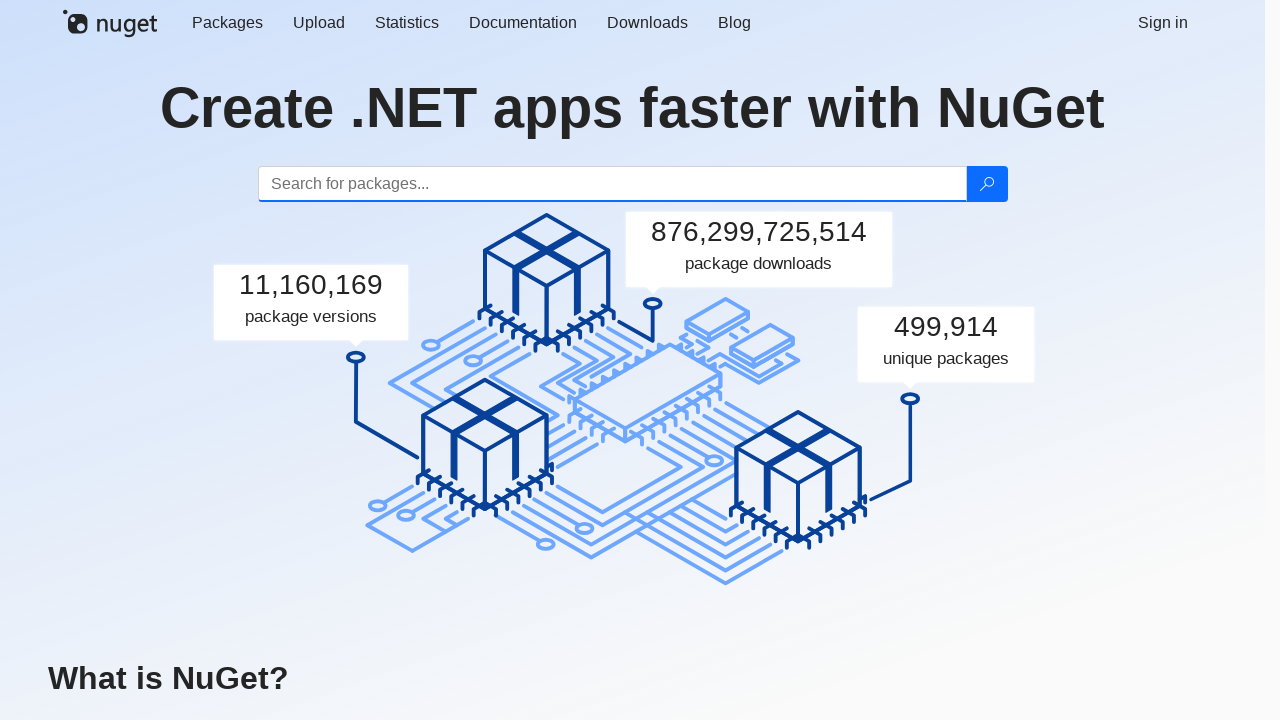

Filled search box with 'NOpenPage' project name on input[id='search']
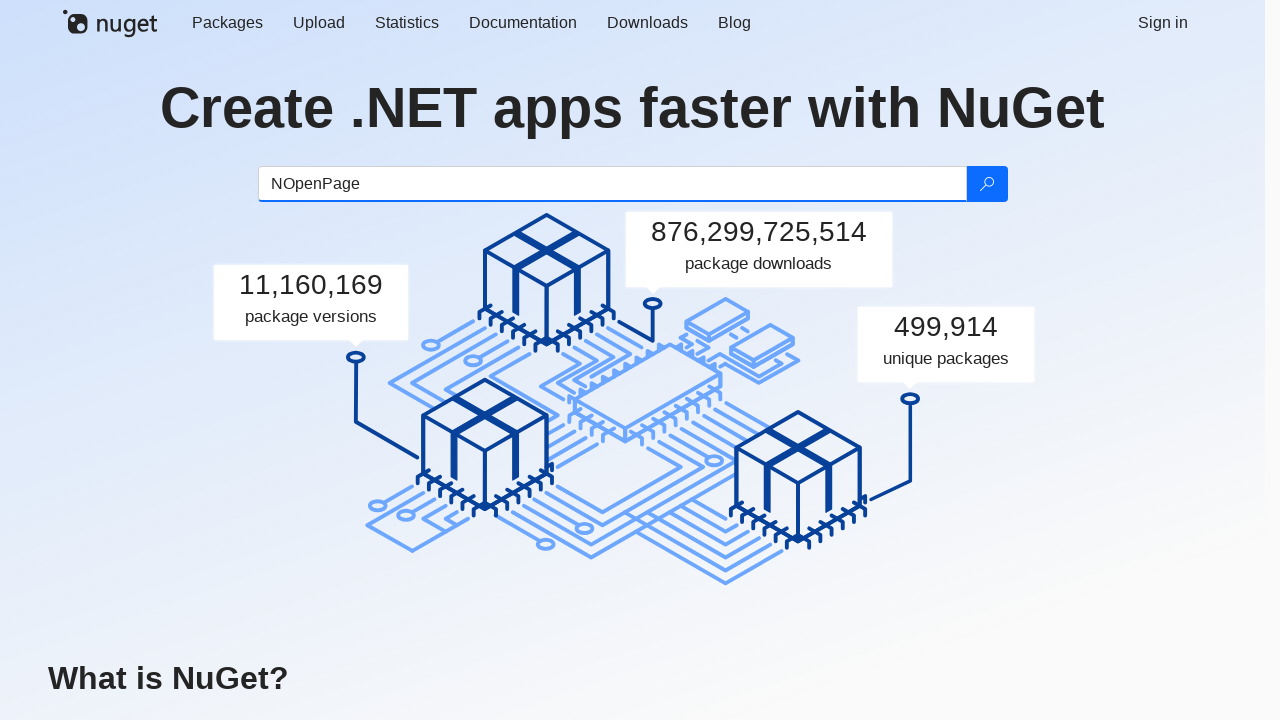

Clicked search button to search for NOpenPage at (986, 184) on button[type='submit']
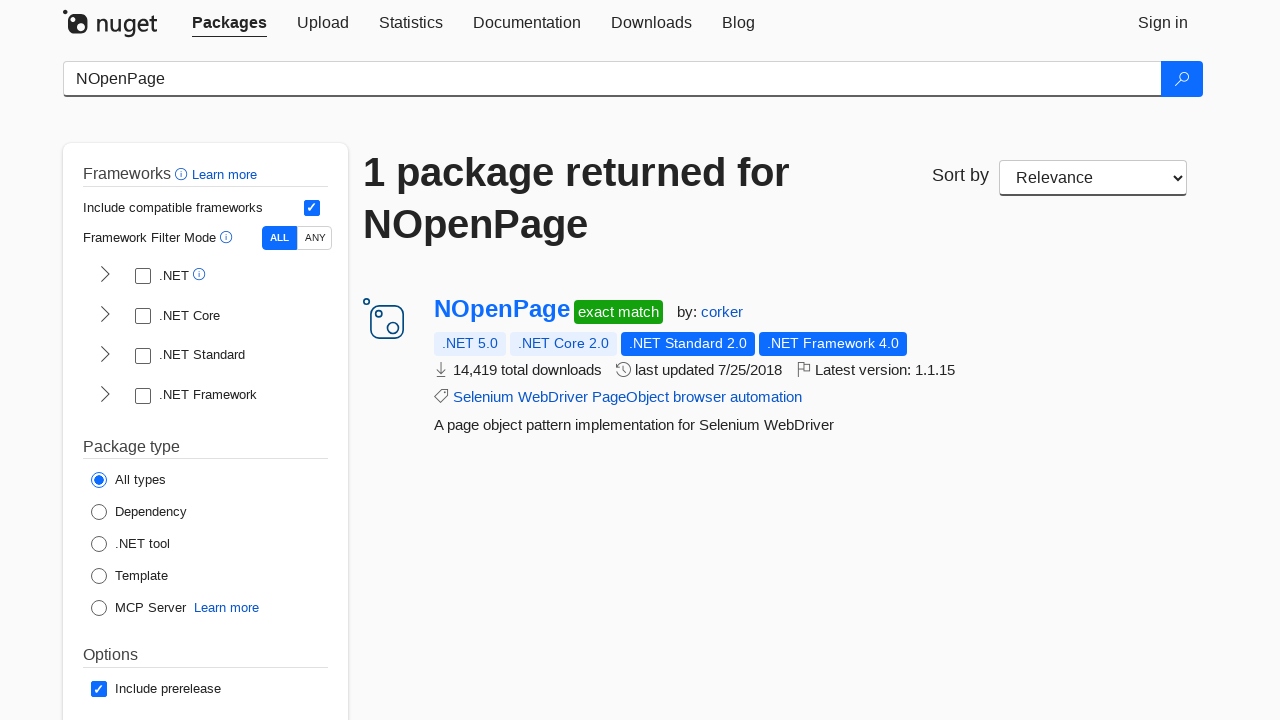

Search results loaded with package titles visible
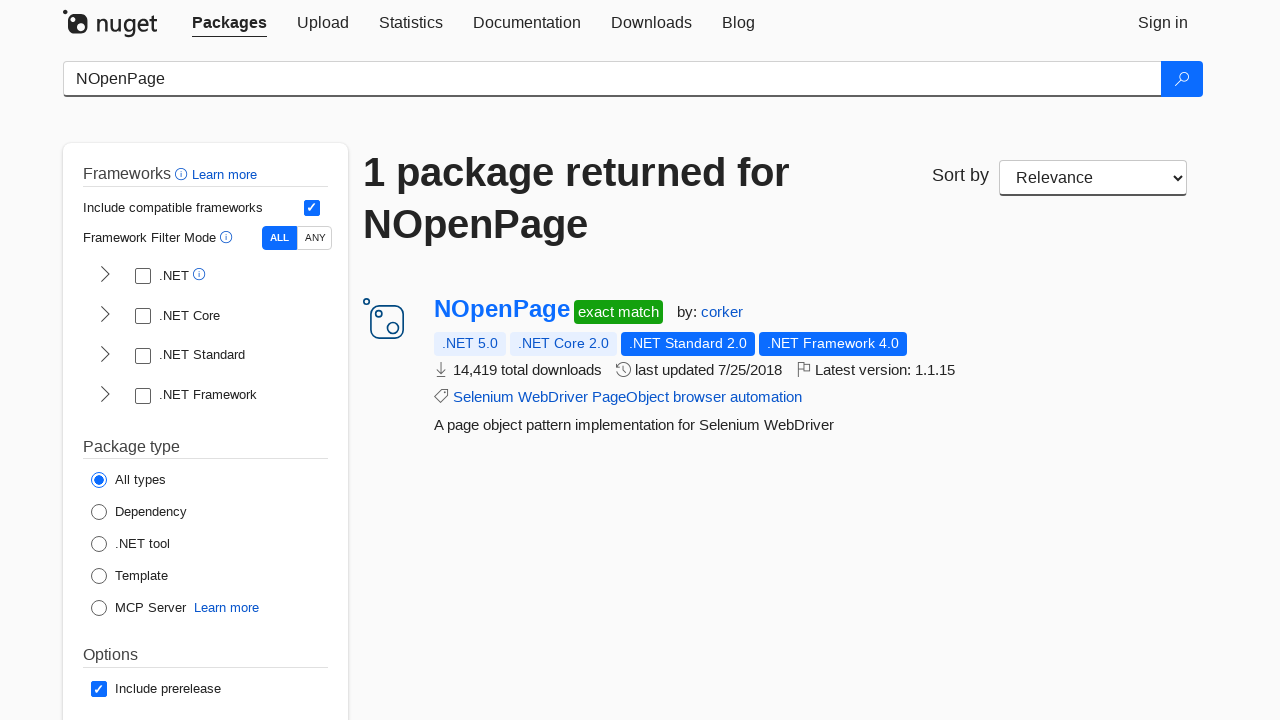

Verified NOpenPage project appears in search results
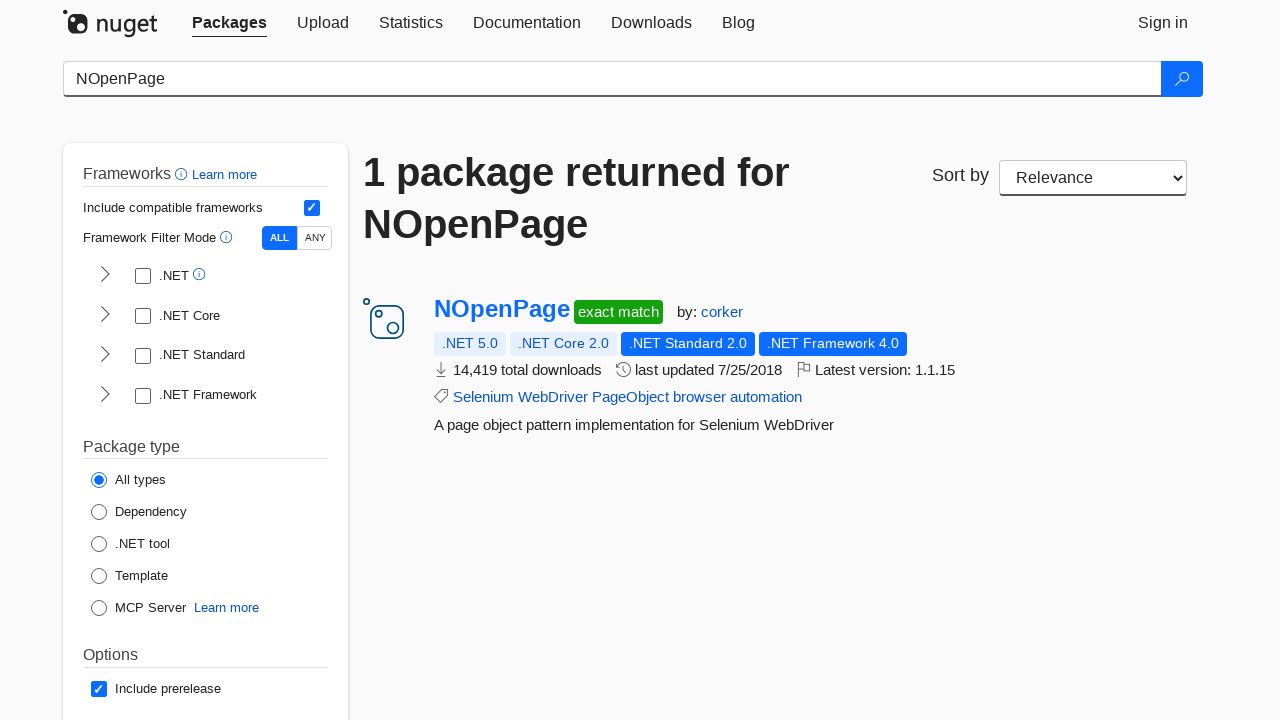

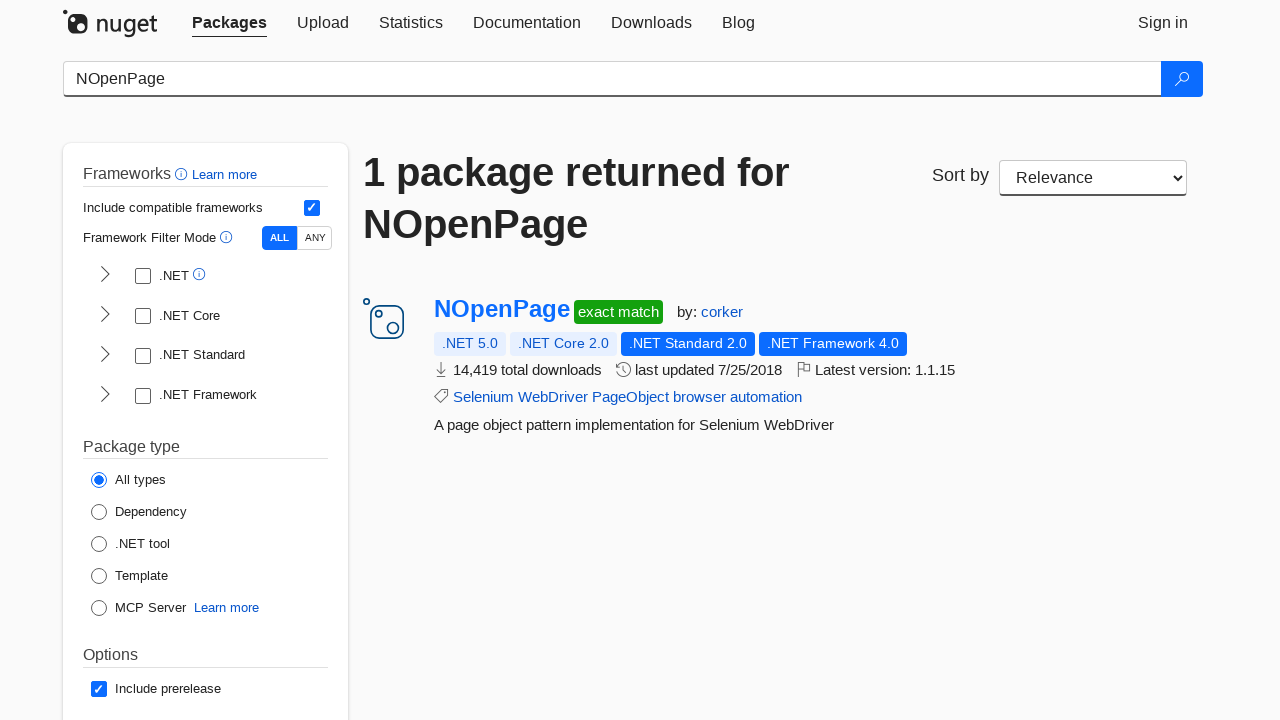